Tests table data extraction by scrolling to a table and retrieving row count, column count, and specific row data

Starting URL: https://rahulshettyacademy.com/AutomationPractice/

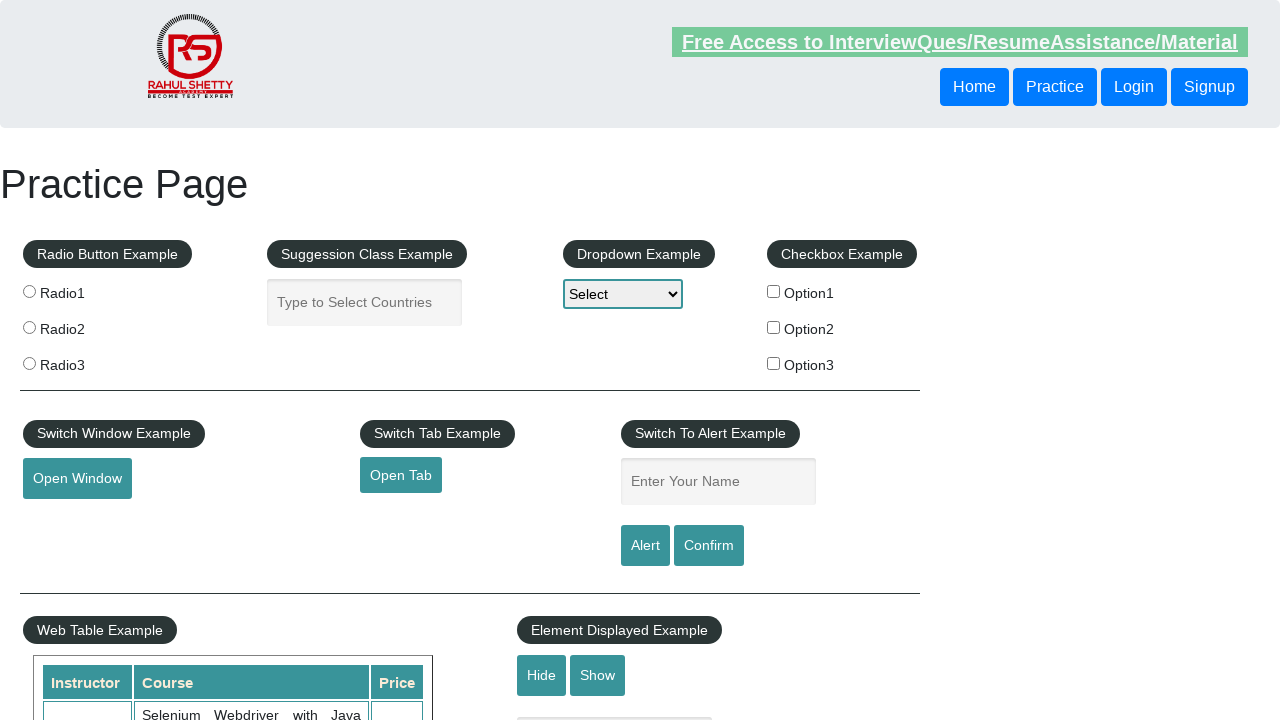

Scrolled down 600px to view the table
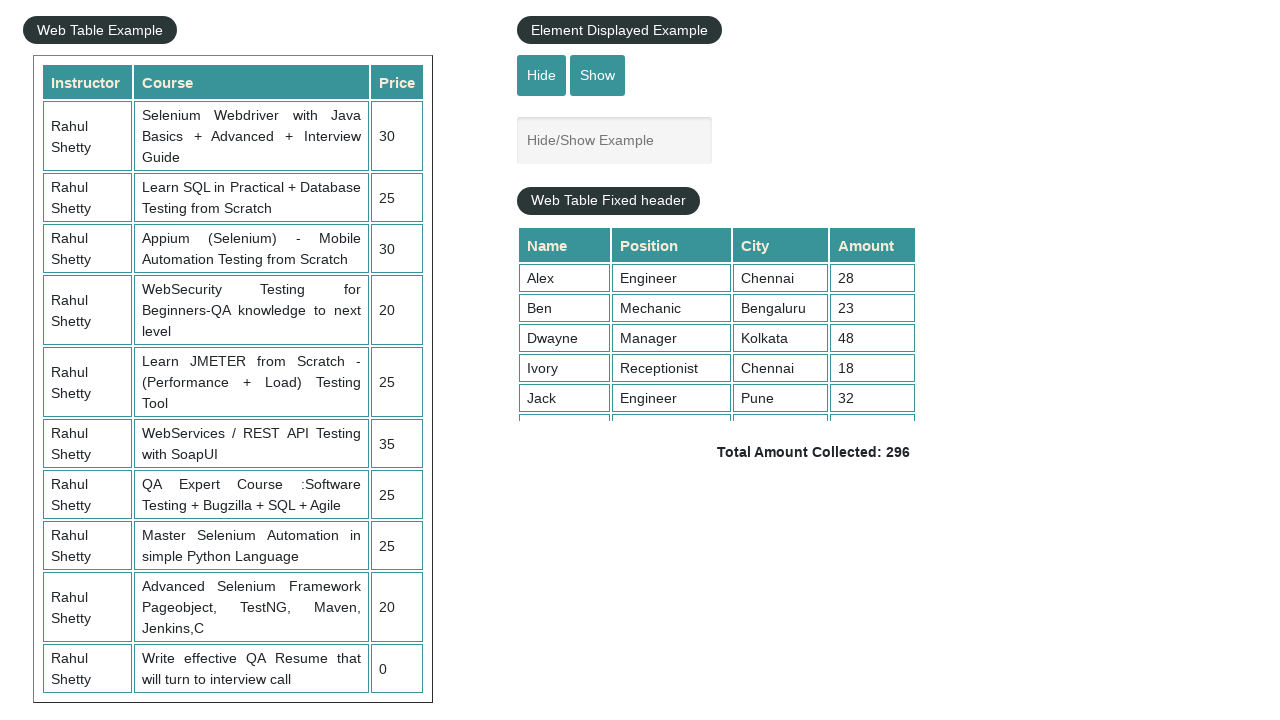

Located table with id 'product'
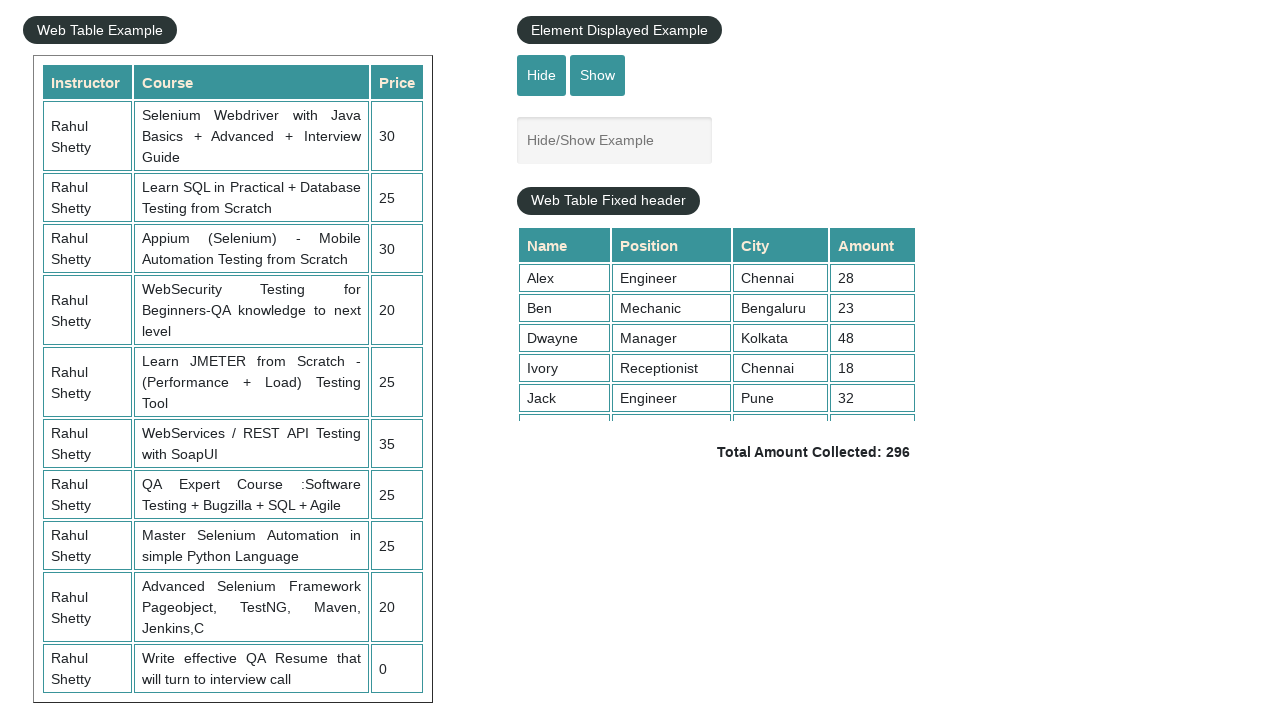

Counted table rows: 21 rows found
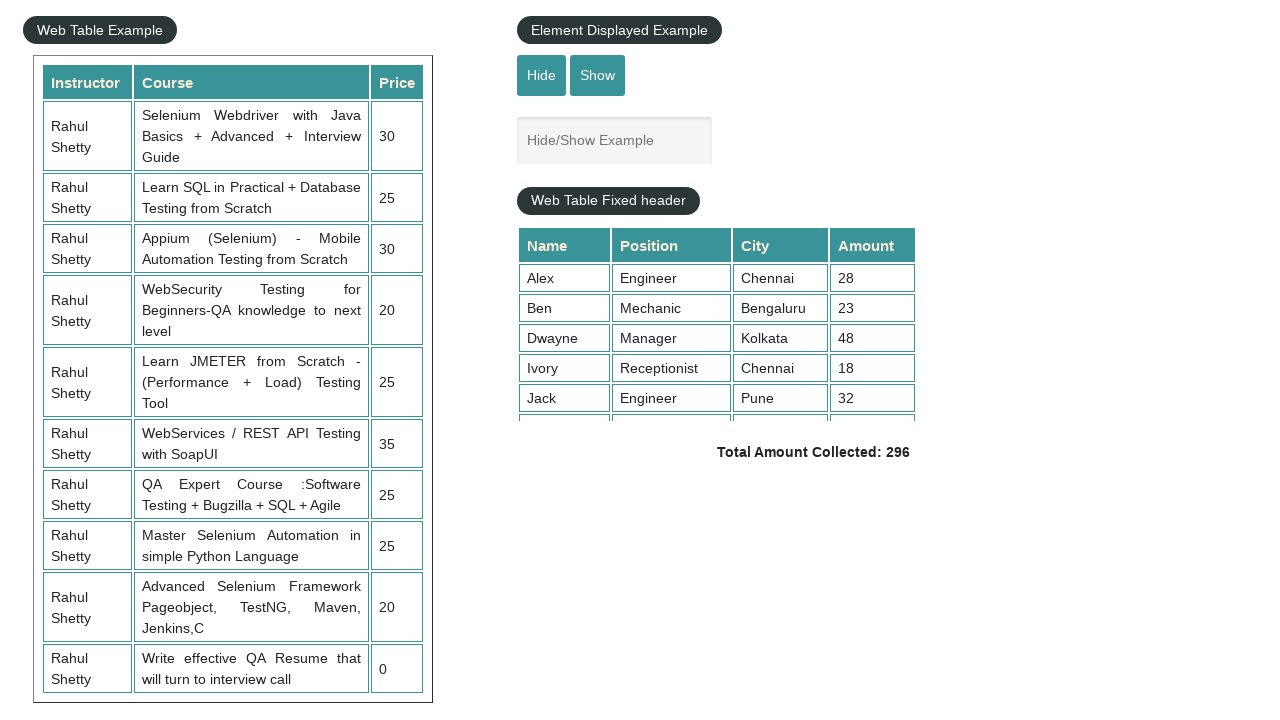

Counted table columns in header row: 3 columns found
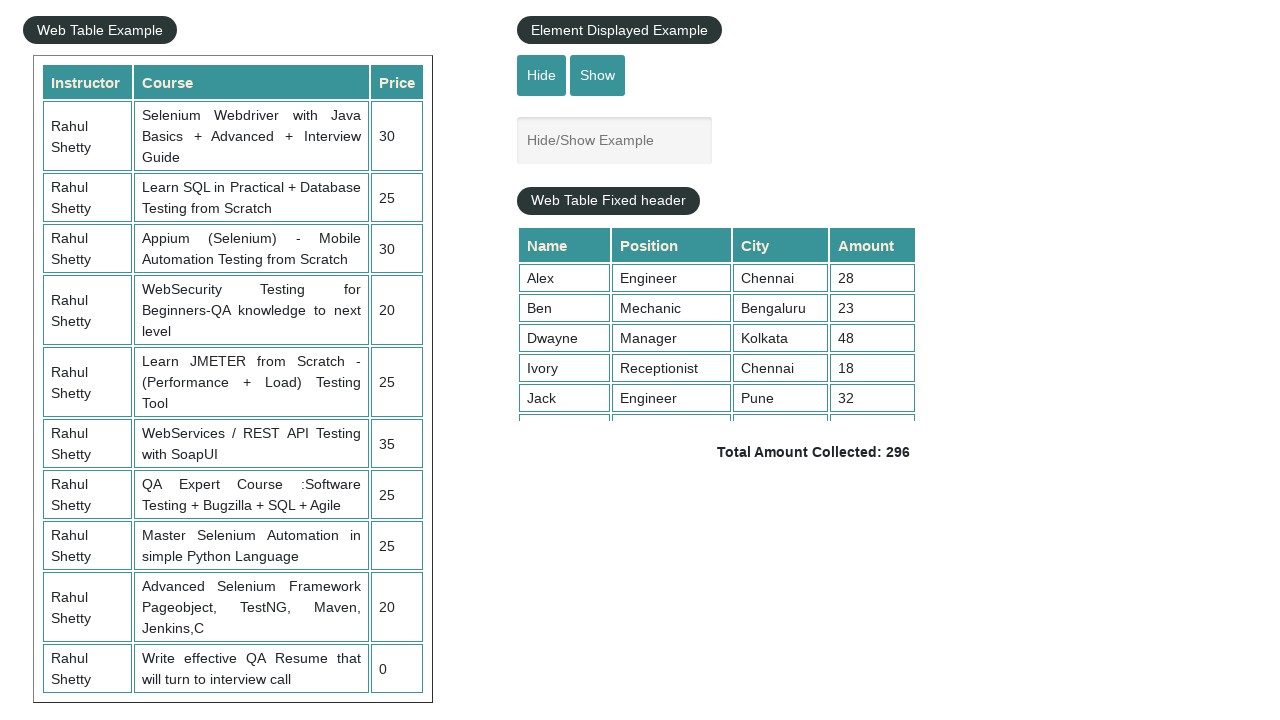

Extracted cell data from second row (index 2)
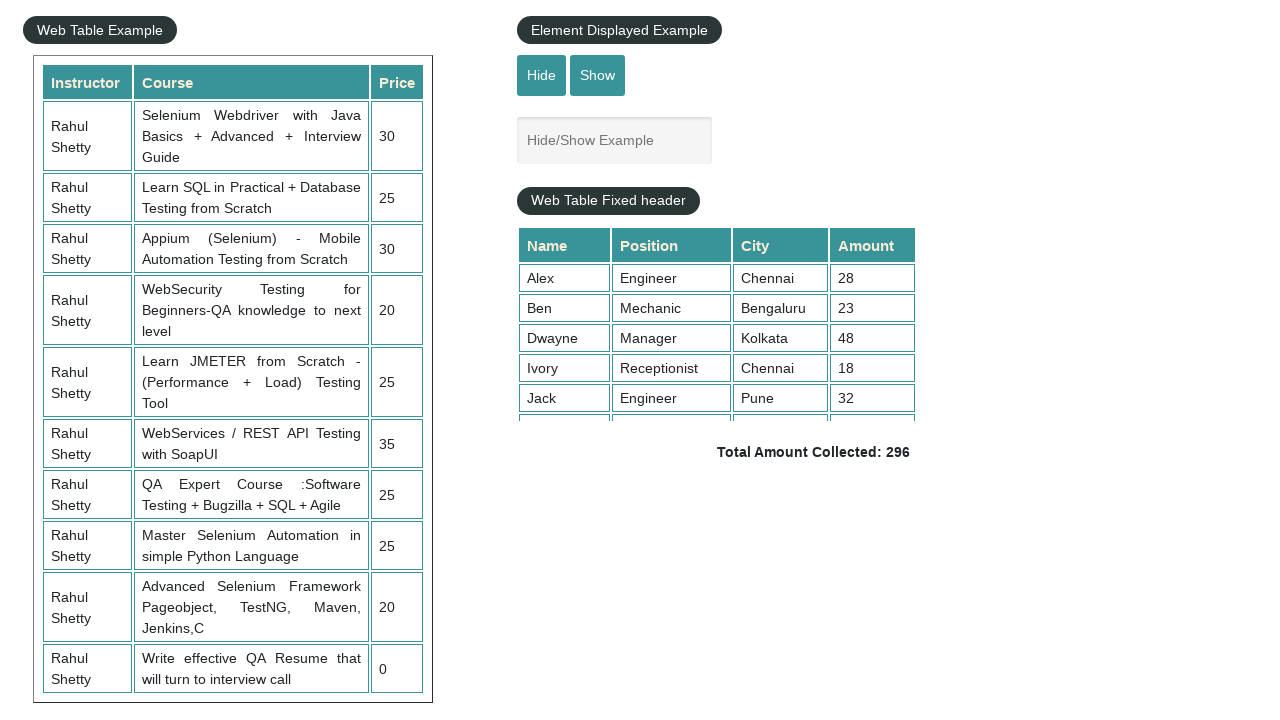

Printed cell 0 content: 'Rahul Shetty'
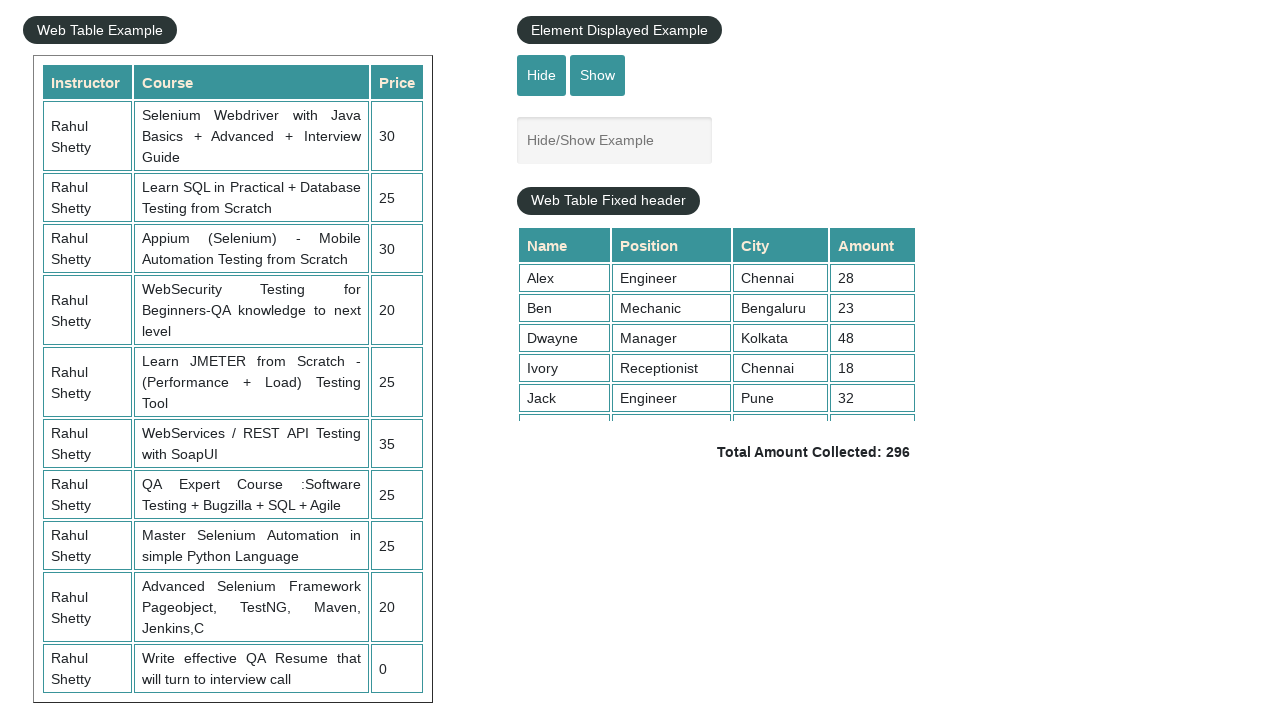

Printed cell 1 content: 'Learn SQL in Practical + Database Testing from Scratch'
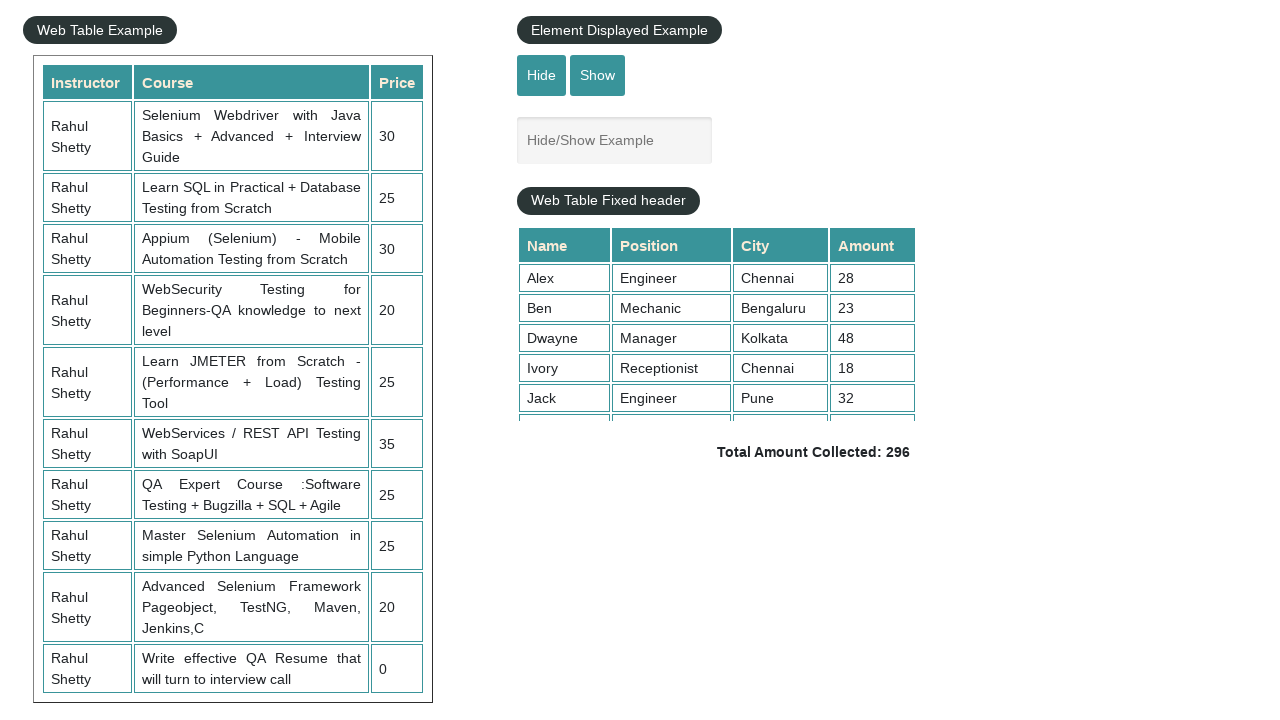

Printed cell 2 content: '25'
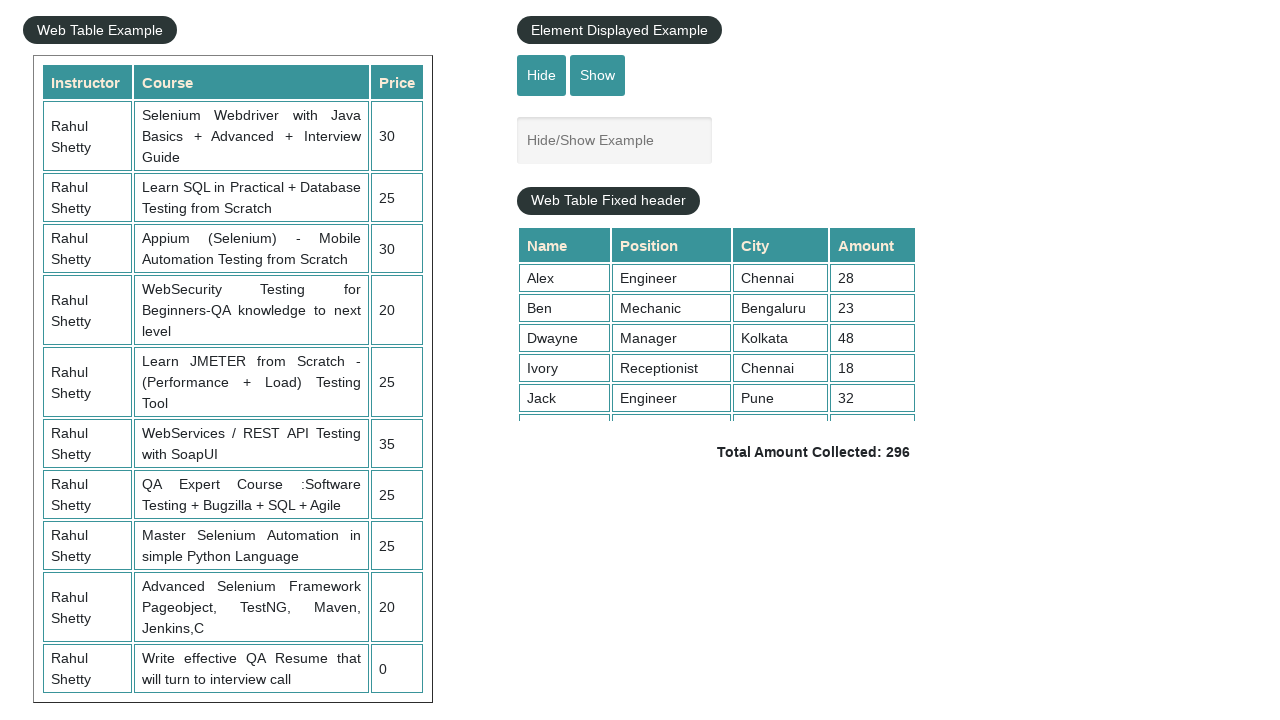

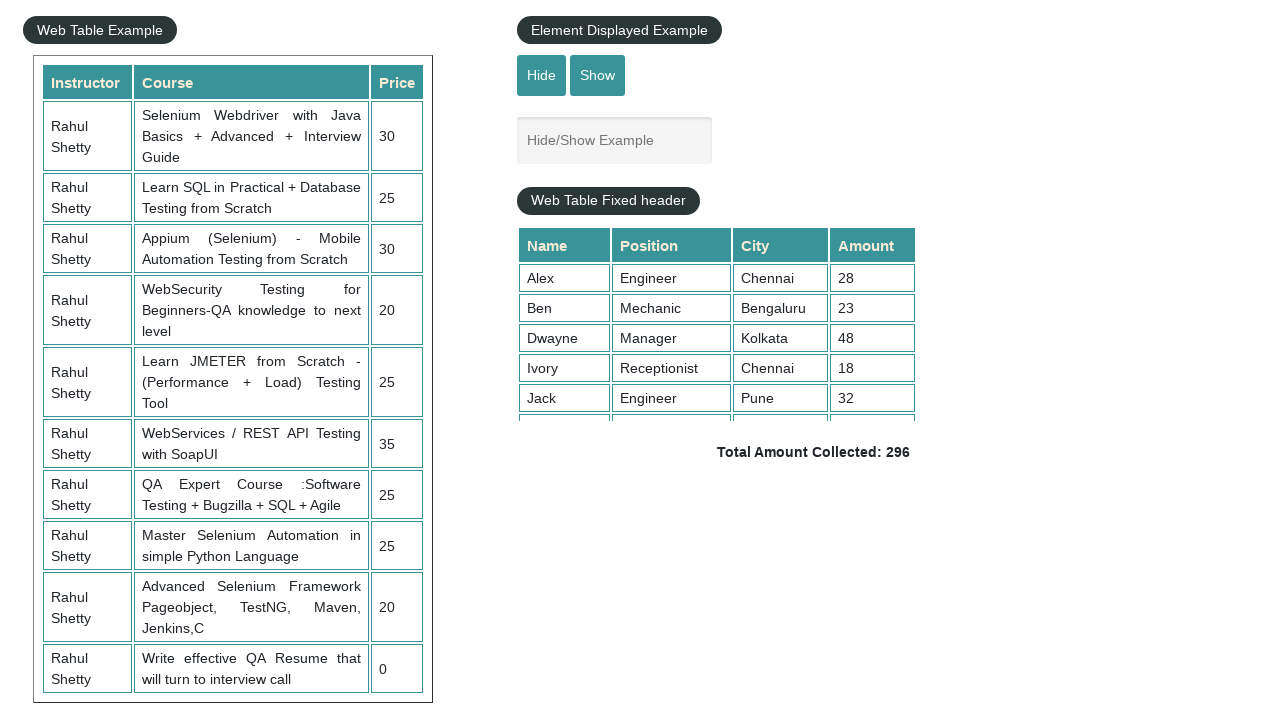